Tests the Python.org search functionality by entering "pycon" as a search query and submitting the form

Starting URL: http://www.python.org

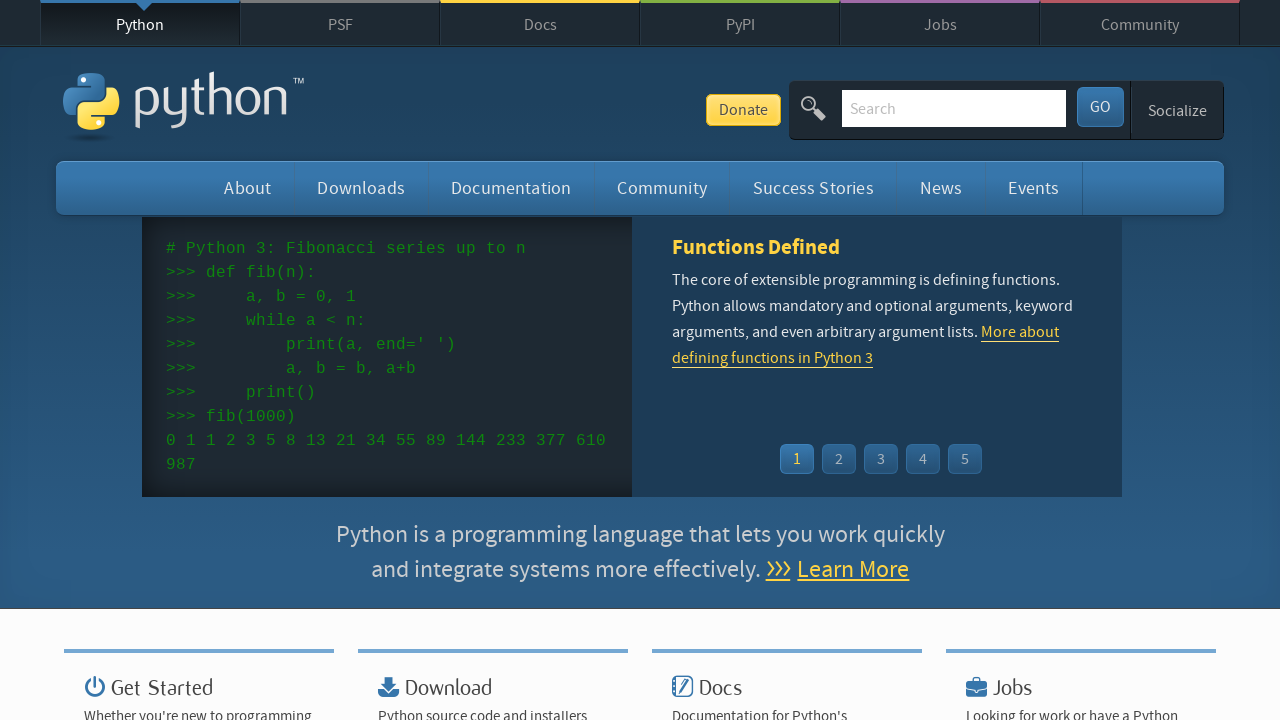

Filled search box with 'pycon' query on input[name='q']
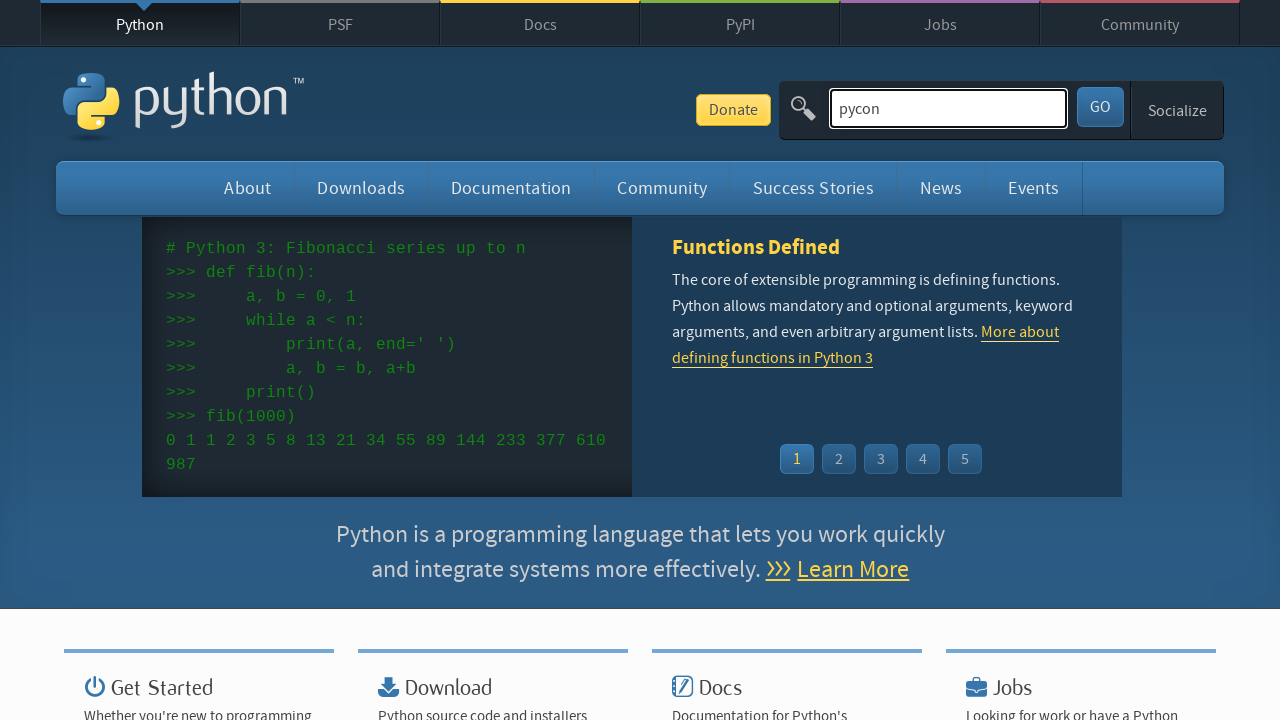

Pressed Enter to submit the search form on input[name='q']
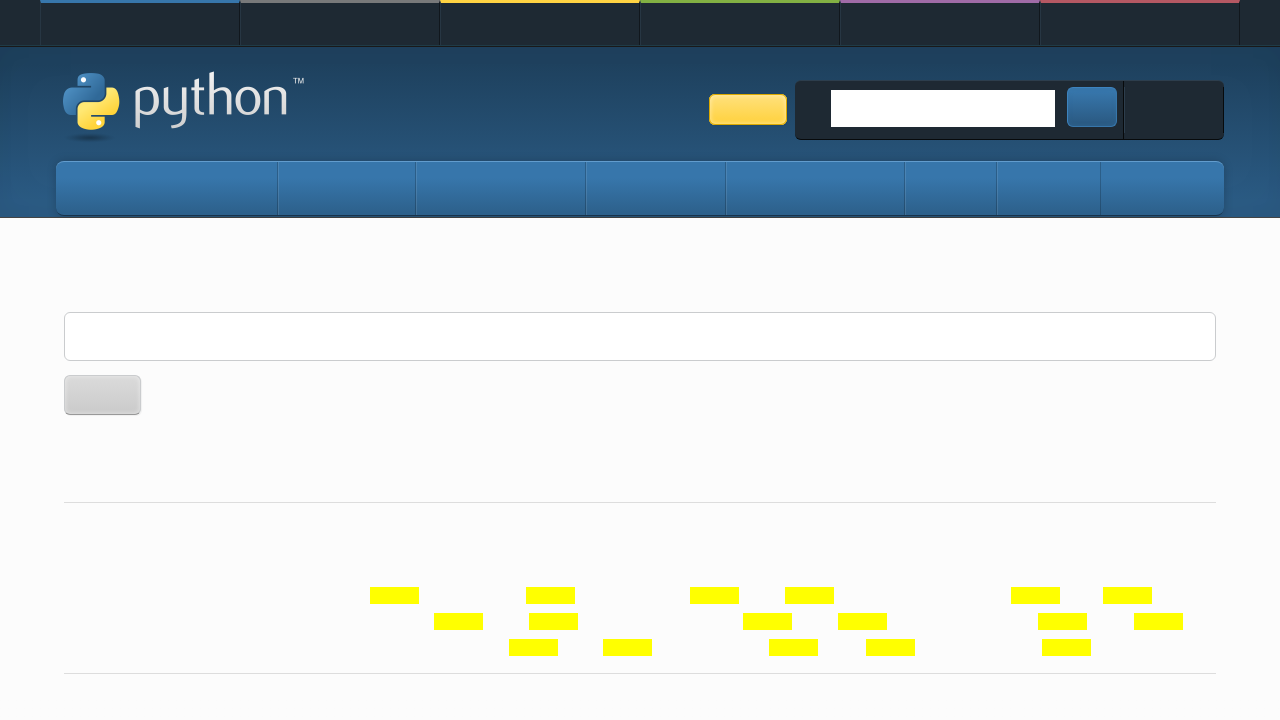

Waited for search results page to load completely
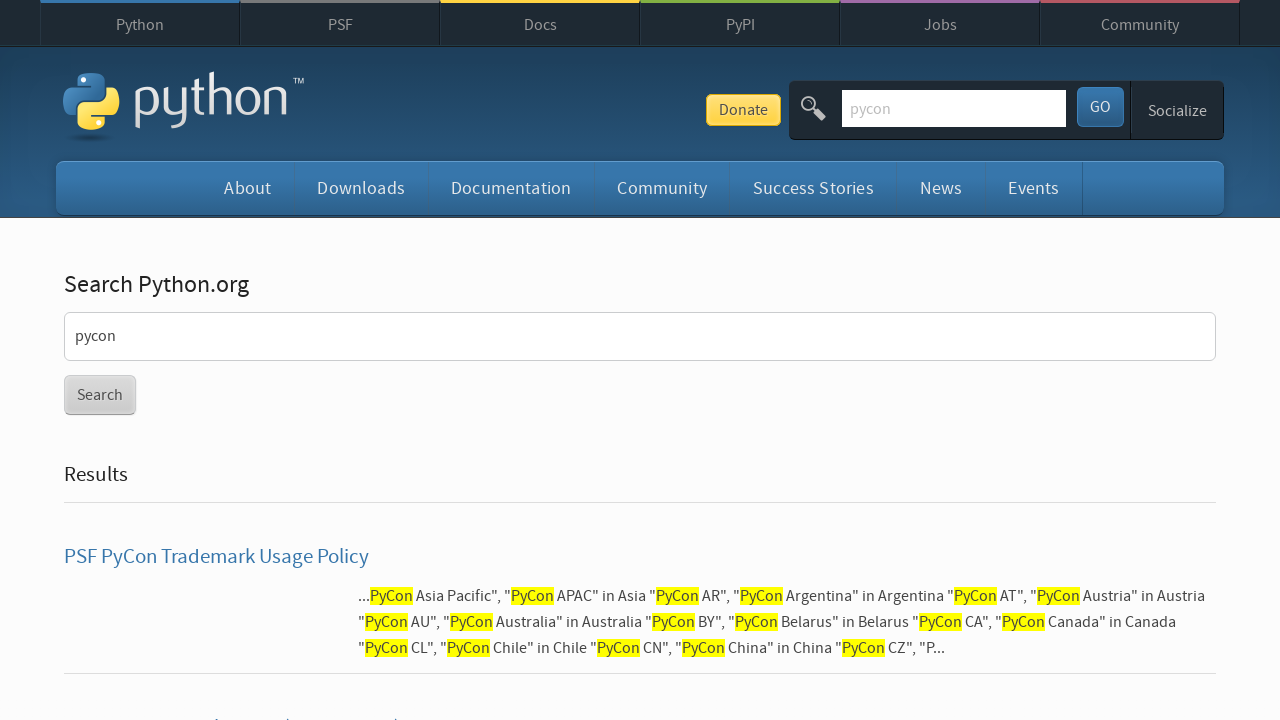

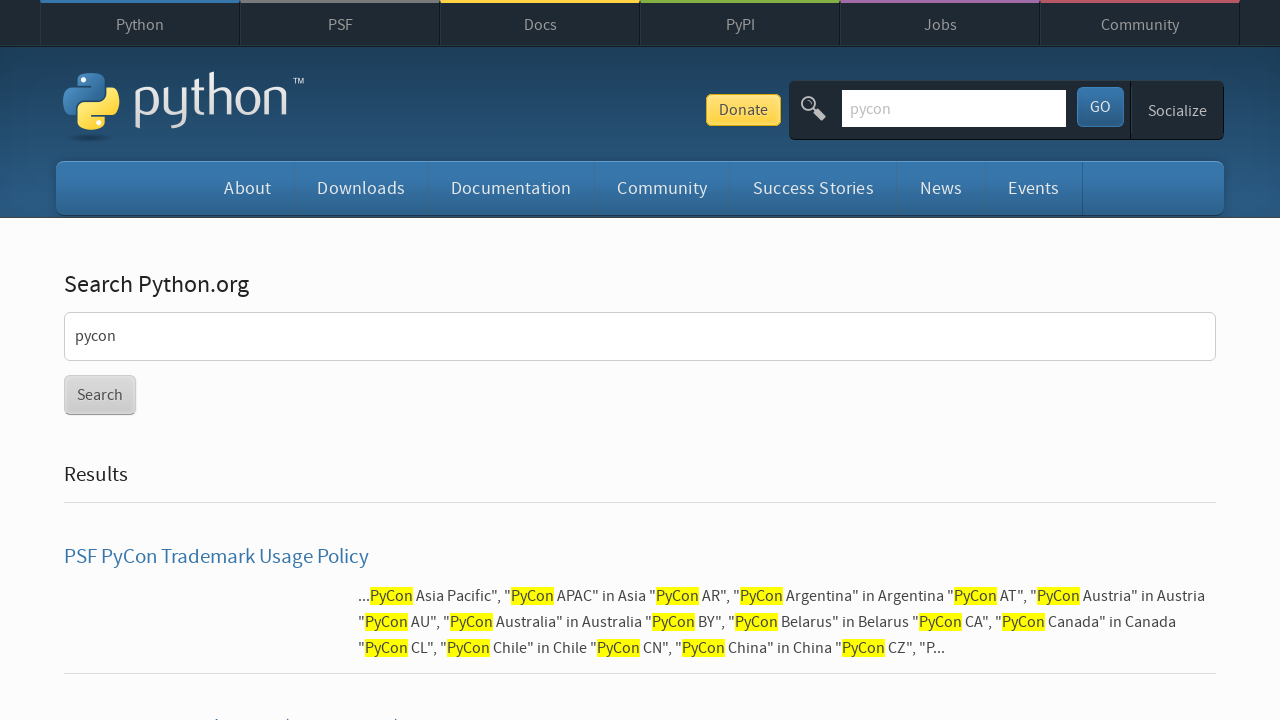